Tests that the toggle-all checkbox state updates correctly when individual items are completed or cleared

Starting URL: https://demo.playwright.dev/todomvc

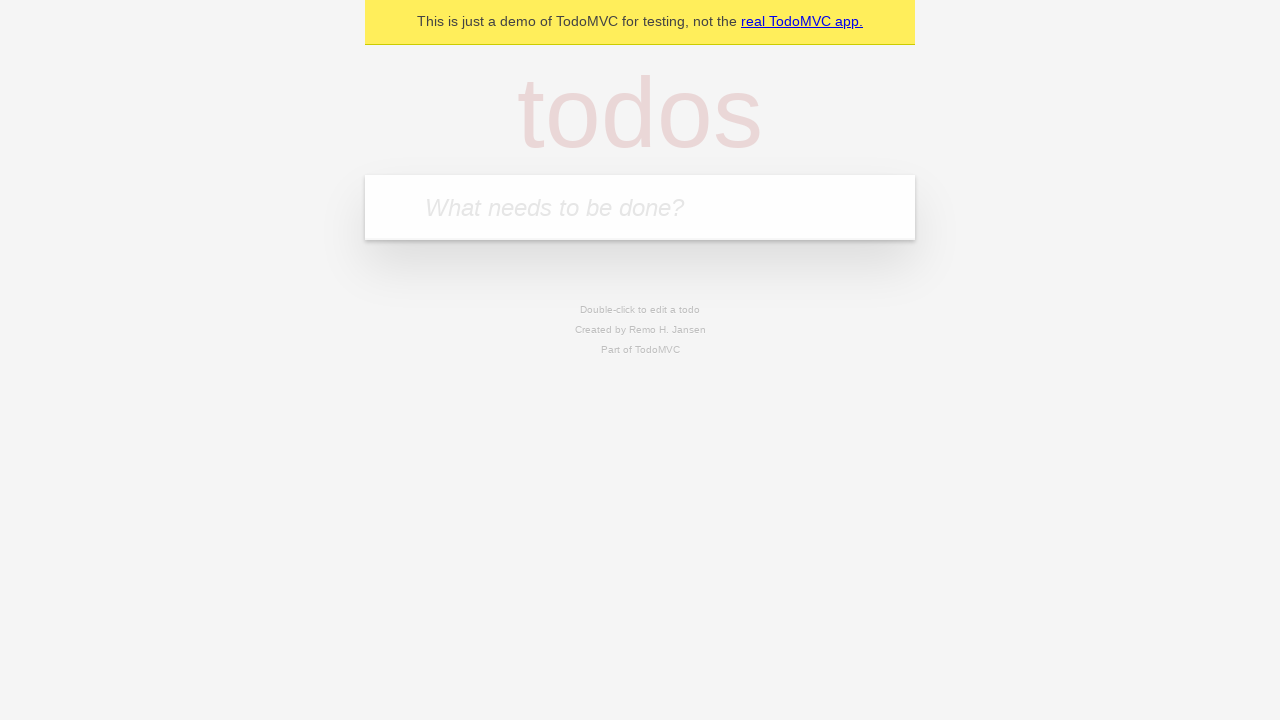

Filled todo input with 'buy some cheese' on internal:attr=[placeholder="What needs to be done?"i]
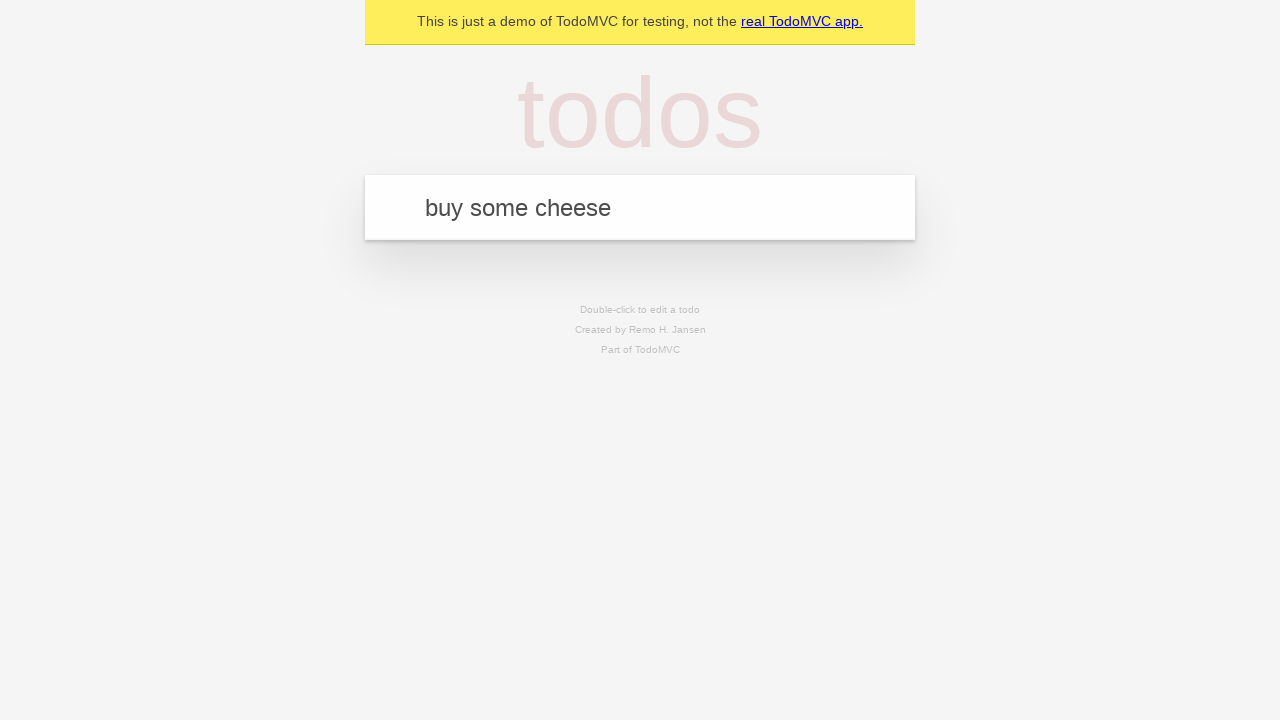

Pressed Enter to add first todo on internal:attr=[placeholder="What needs to be done?"i]
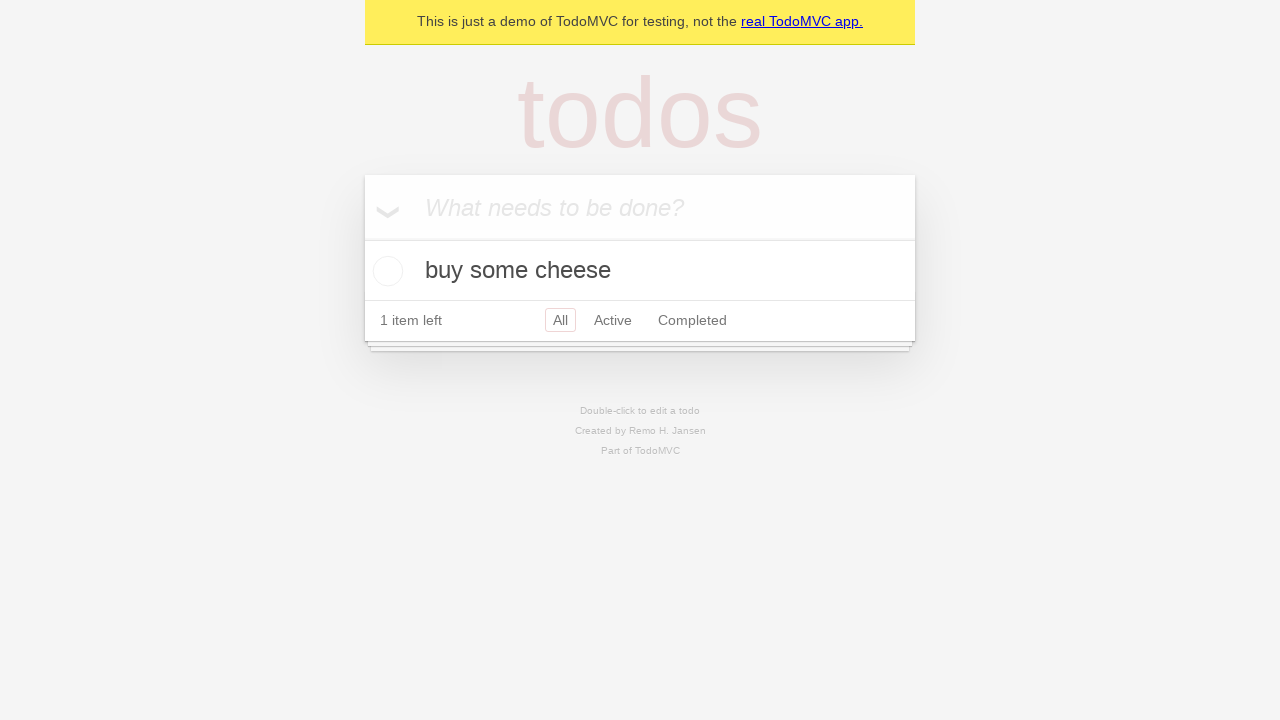

Filled todo input with 'feed the cat' on internal:attr=[placeholder="What needs to be done?"i]
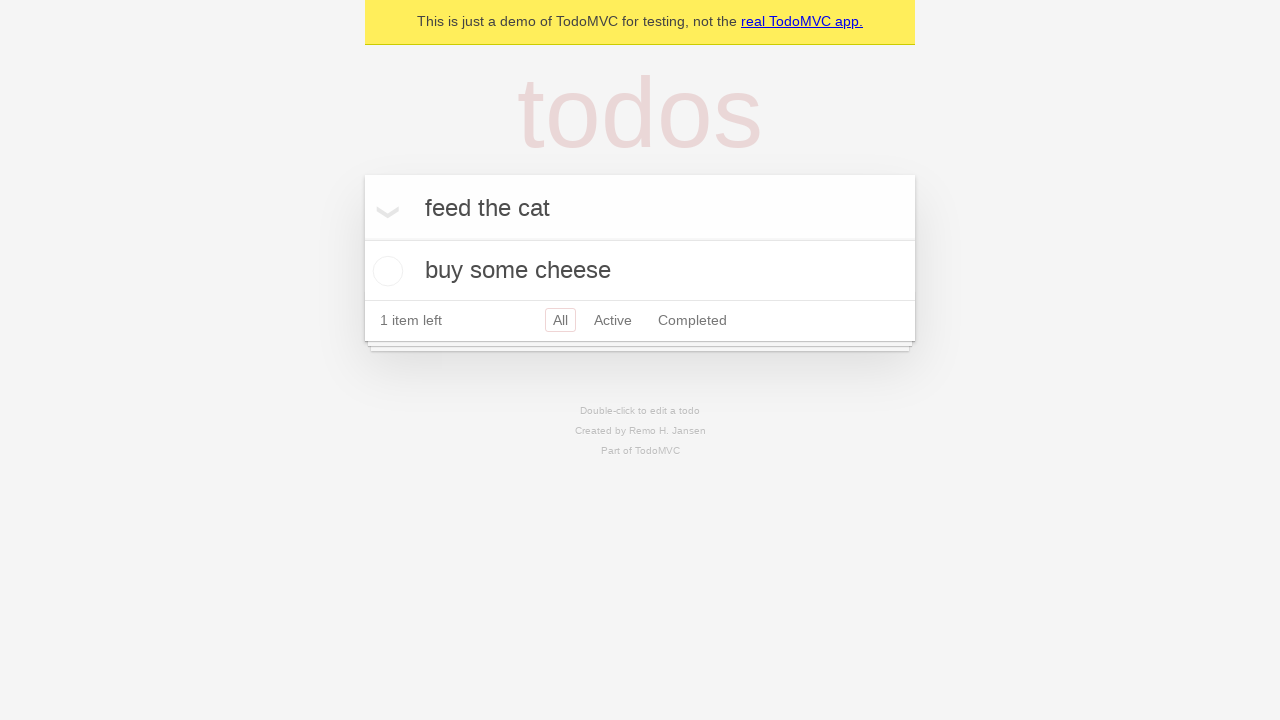

Pressed Enter to add second todo on internal:attr=[placeholder="What needs to be done?"i]
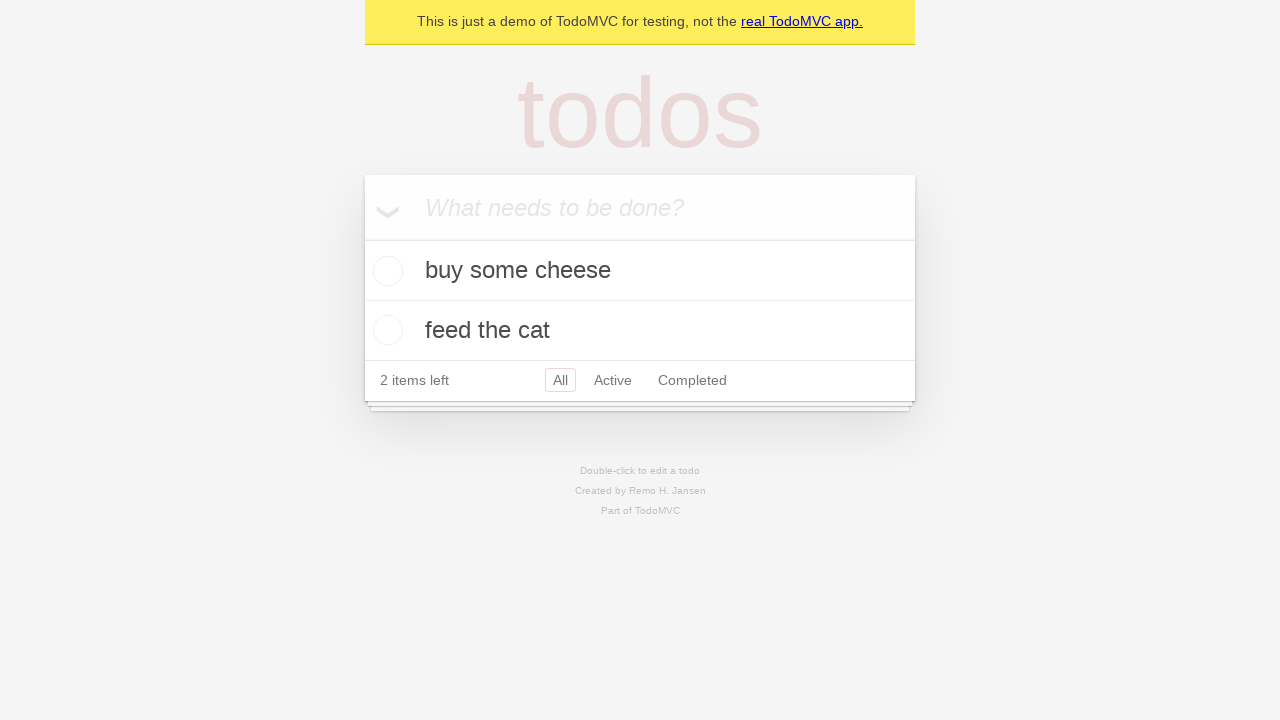

Filled todo input with 'book a doctors appointment' on internal:attr=[placeholder="What needs to be done?"i]
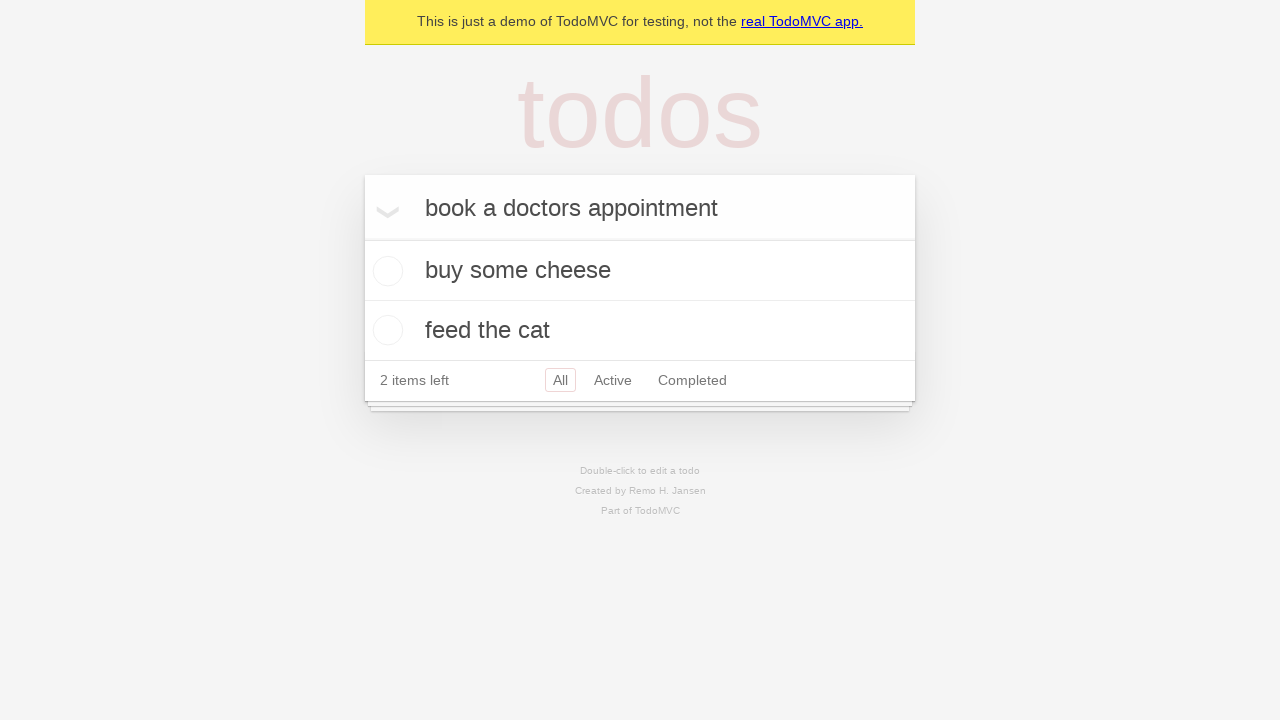

Pressed Enter to add third todo on internal:attr=[placeholder="What needs to be done?"i]
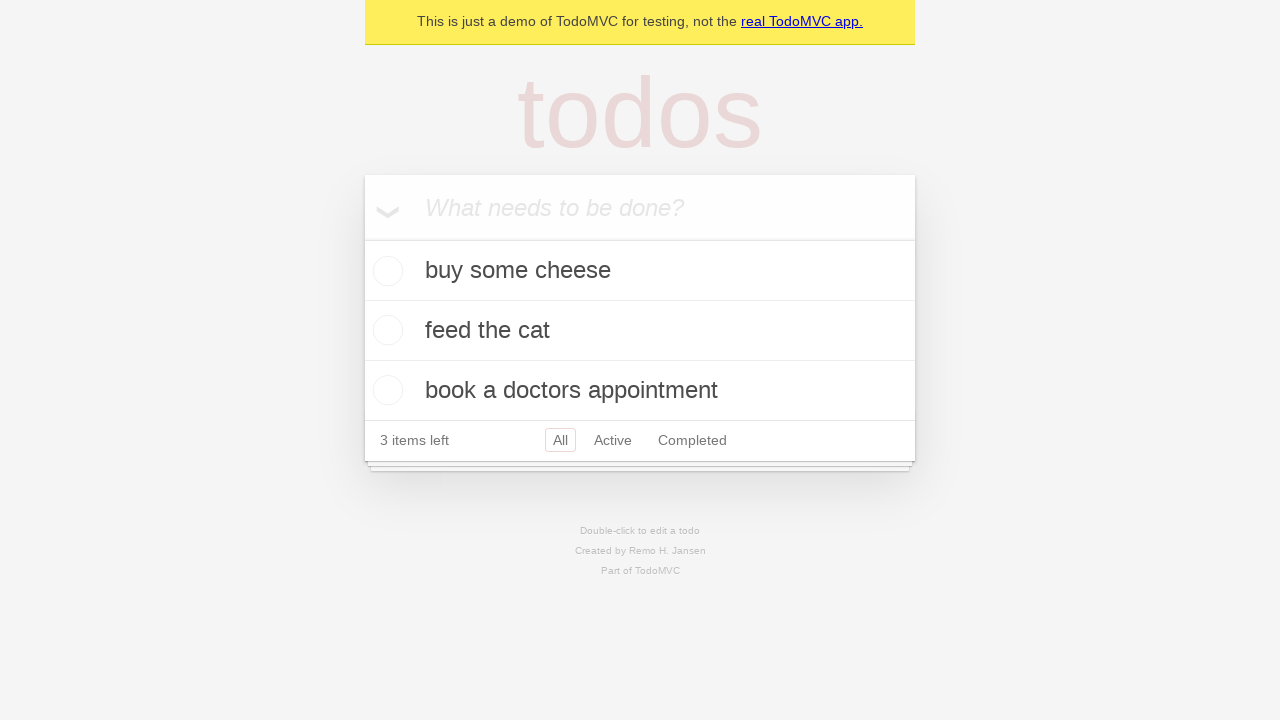

Clicked toggle-all checkbox to mark all todos as complete at (362, 238) on internal:label="Mark all as complete"i
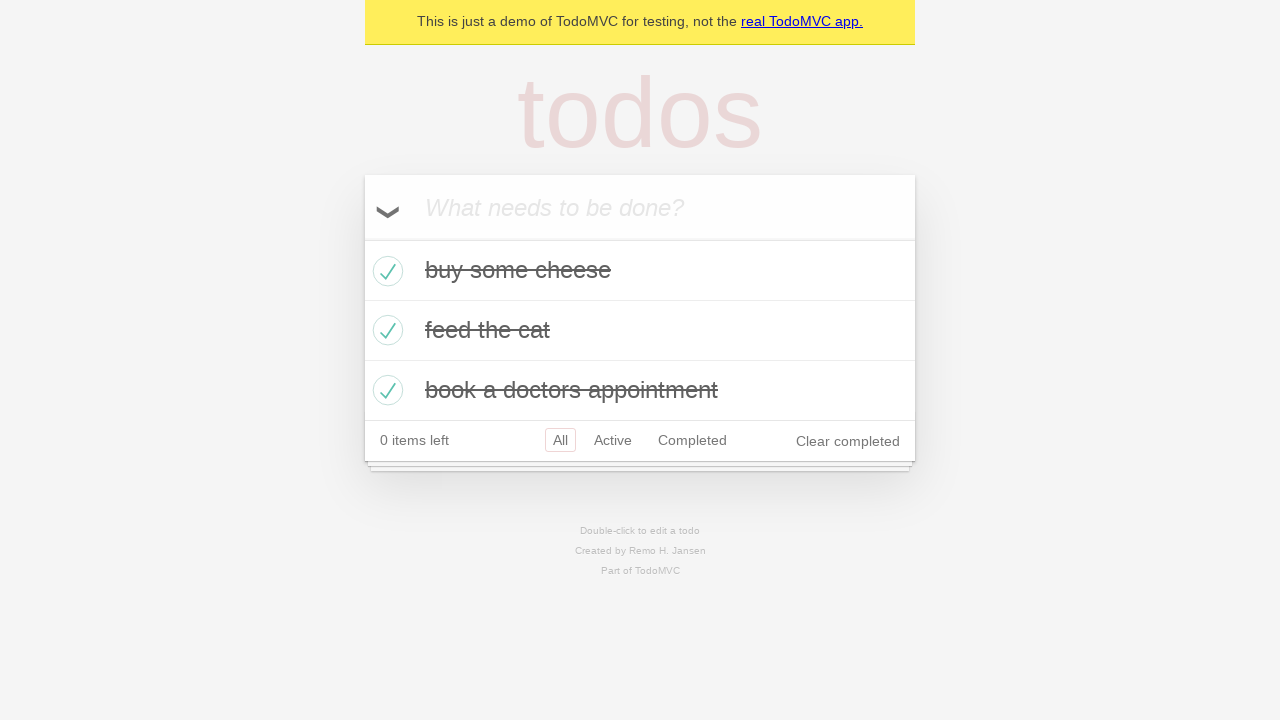

Unchecked first todo item, toggle-all should update to unchecked state at (385, 271) on [data-testid='todo-item'] >> nth=0 >> internal:role=checkbox
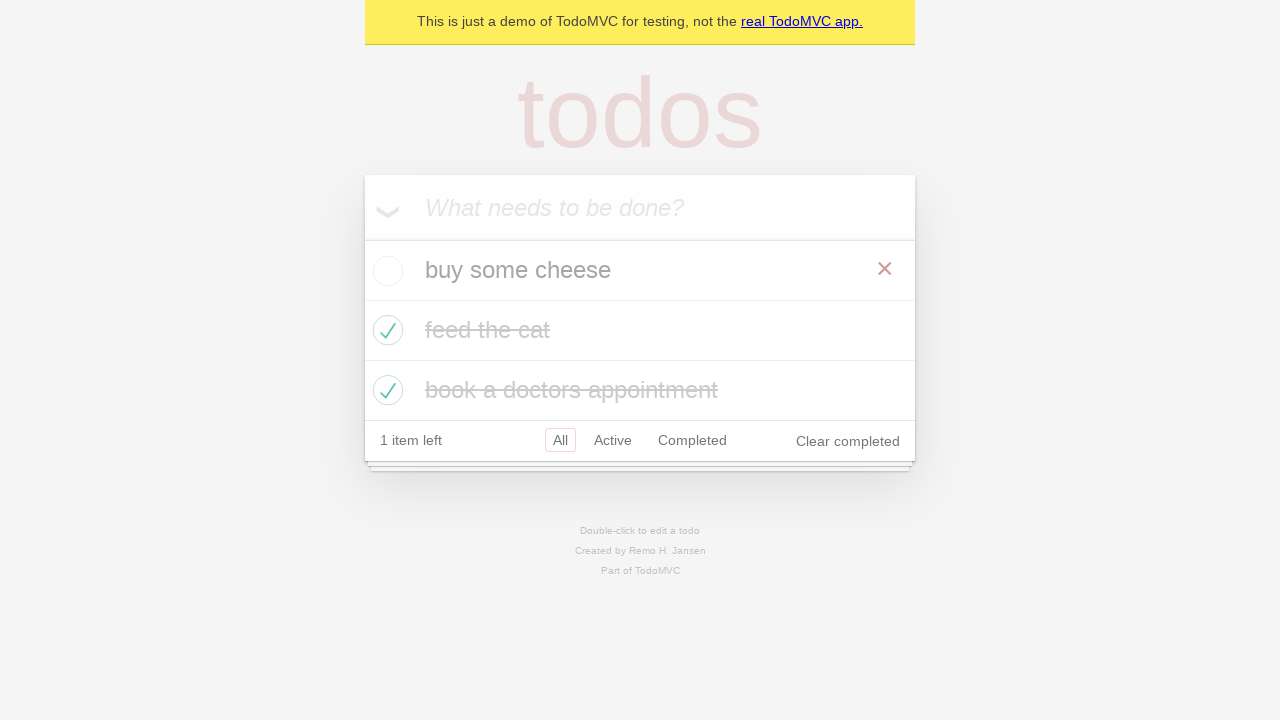

Rechecked first todo item, all items are now complete again at (385, 271) on [data-testid='todo-item'] >> nth=0 >> internal:role=checkbox
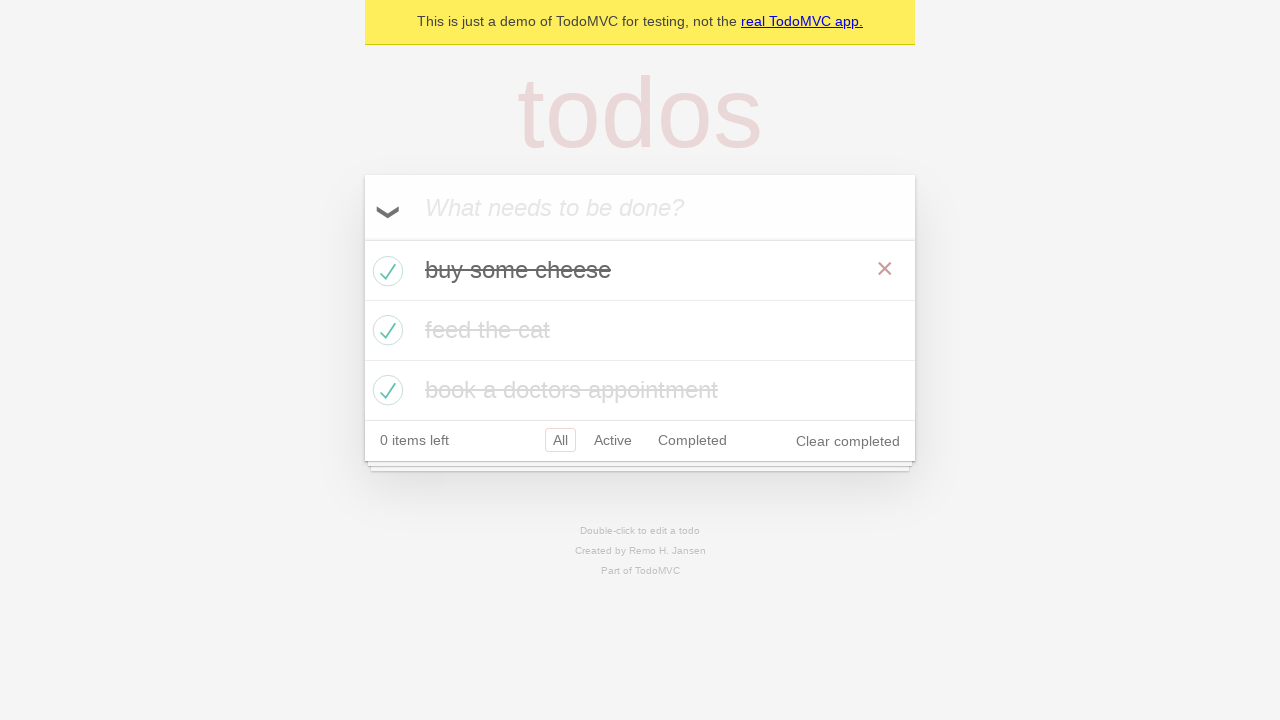

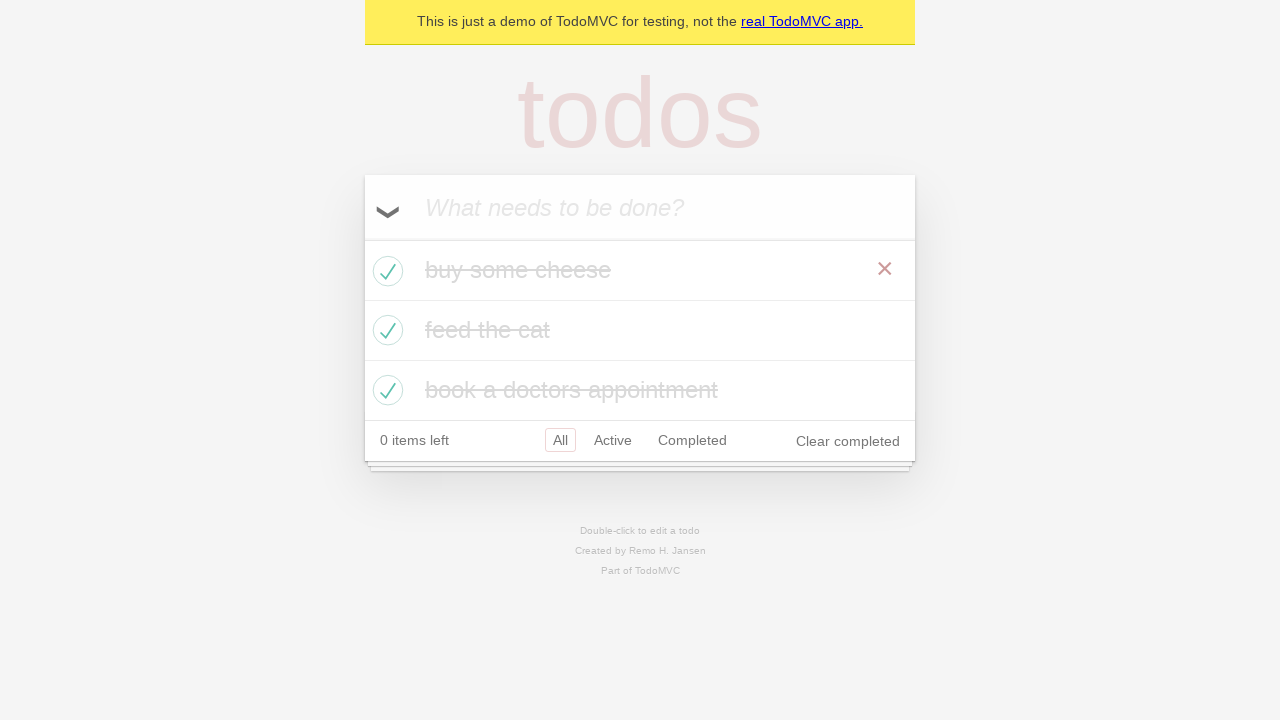